Tests the song lyrics page by clicking on the Song Lyrics link and verifying the lyrics text matches the expected 99 bottles of beer song

Starting URL: http://www.99-bottles-of-beer.net

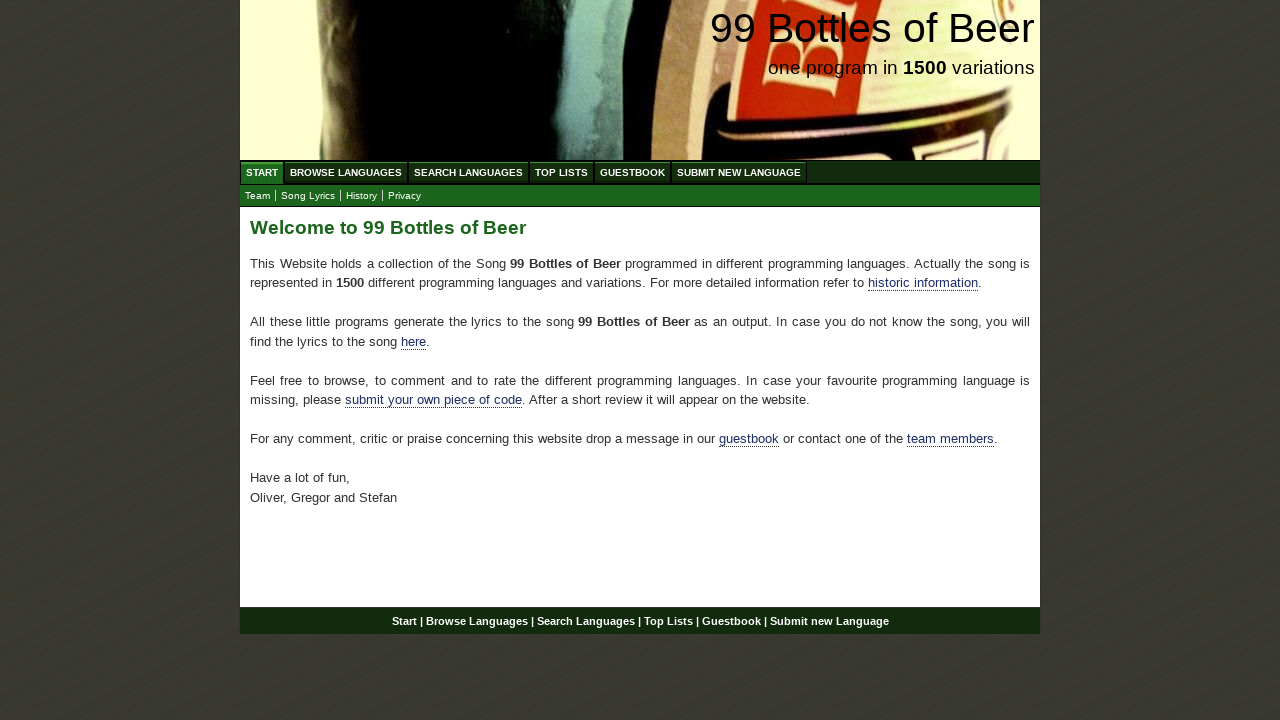

Clicked on Song Lyrics link at (308, 196) on a:text('Song Lyrics')
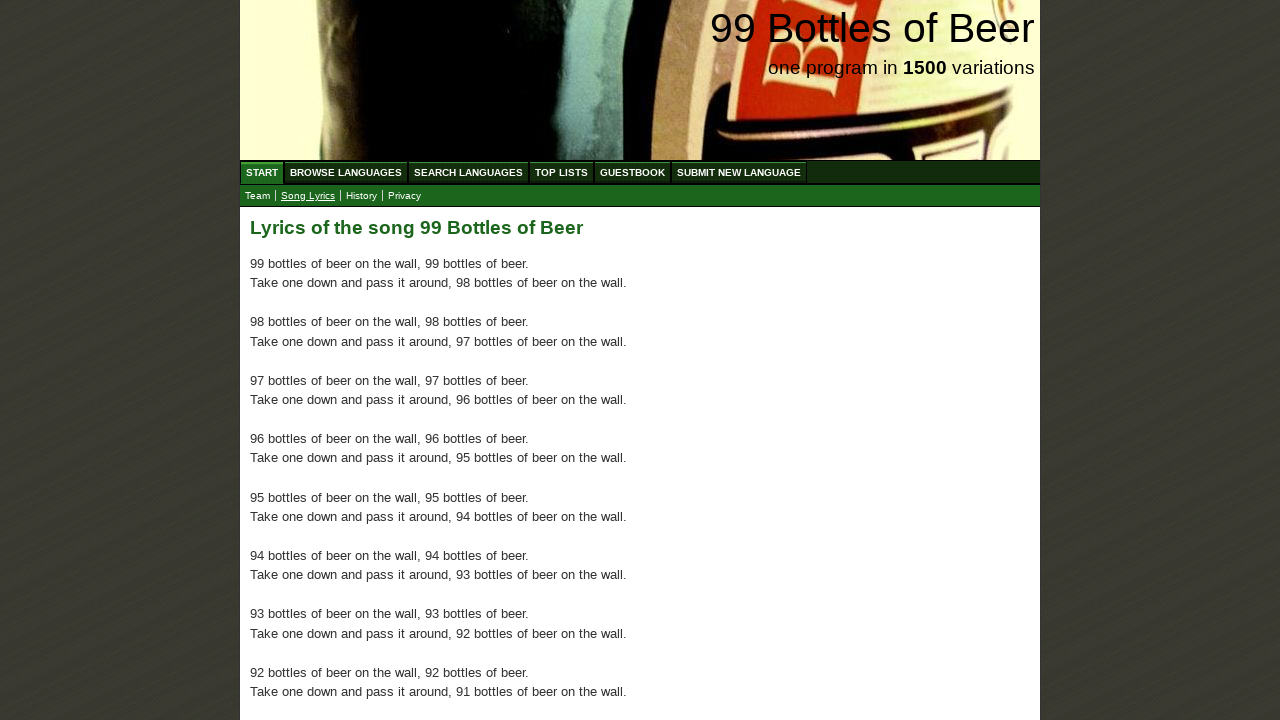

Waited for lyrics paragraphs to load
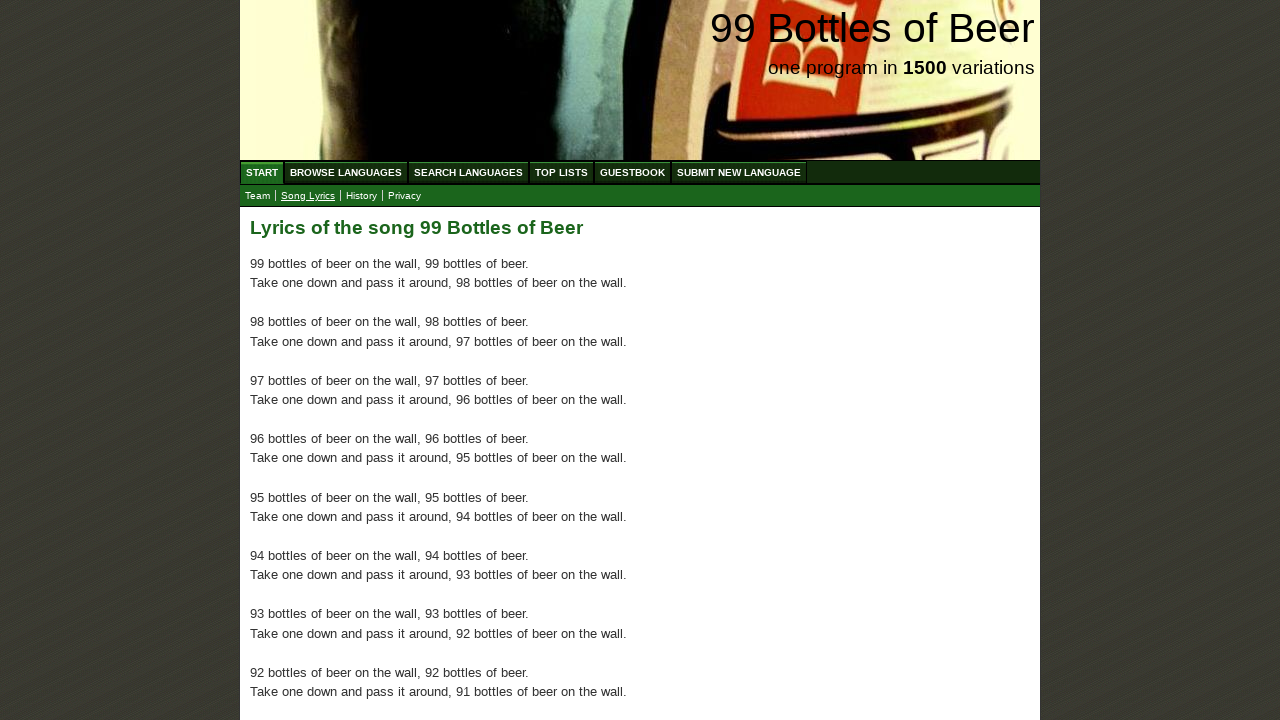

Retrieved all lyrics paragraph elements
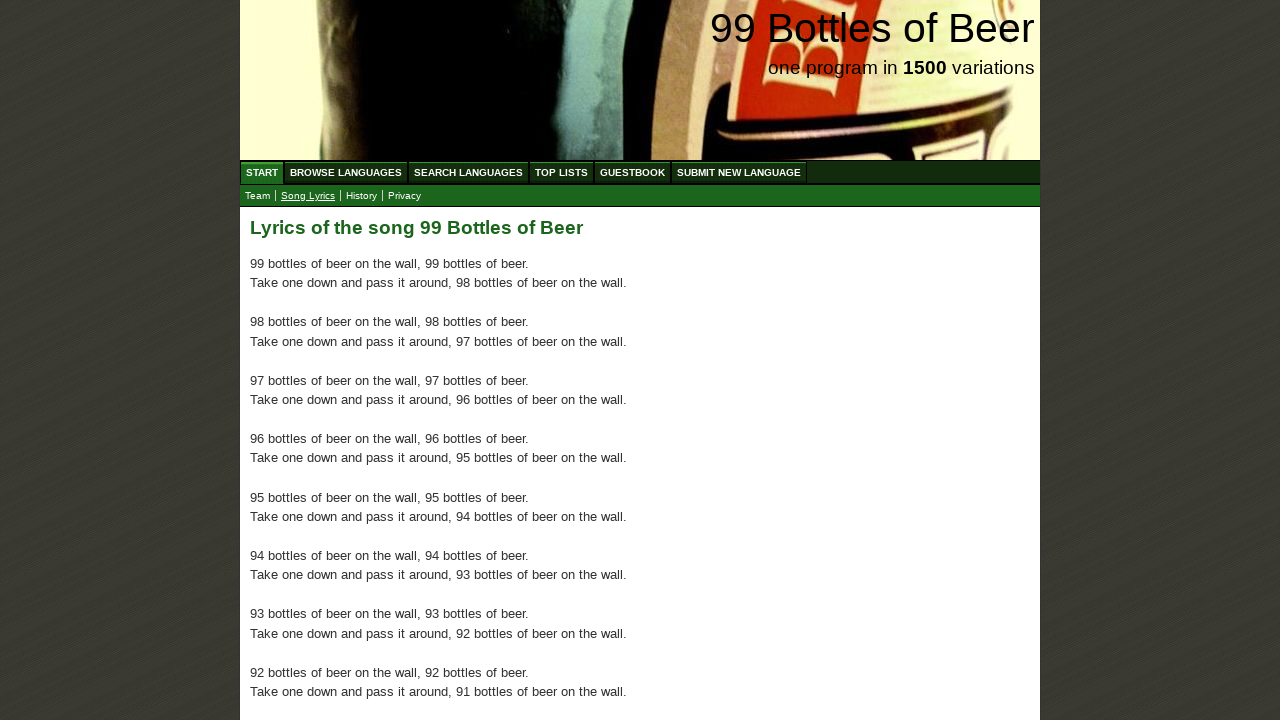

Verified that lyrics paragraphs are present (99 bottles of beer song)
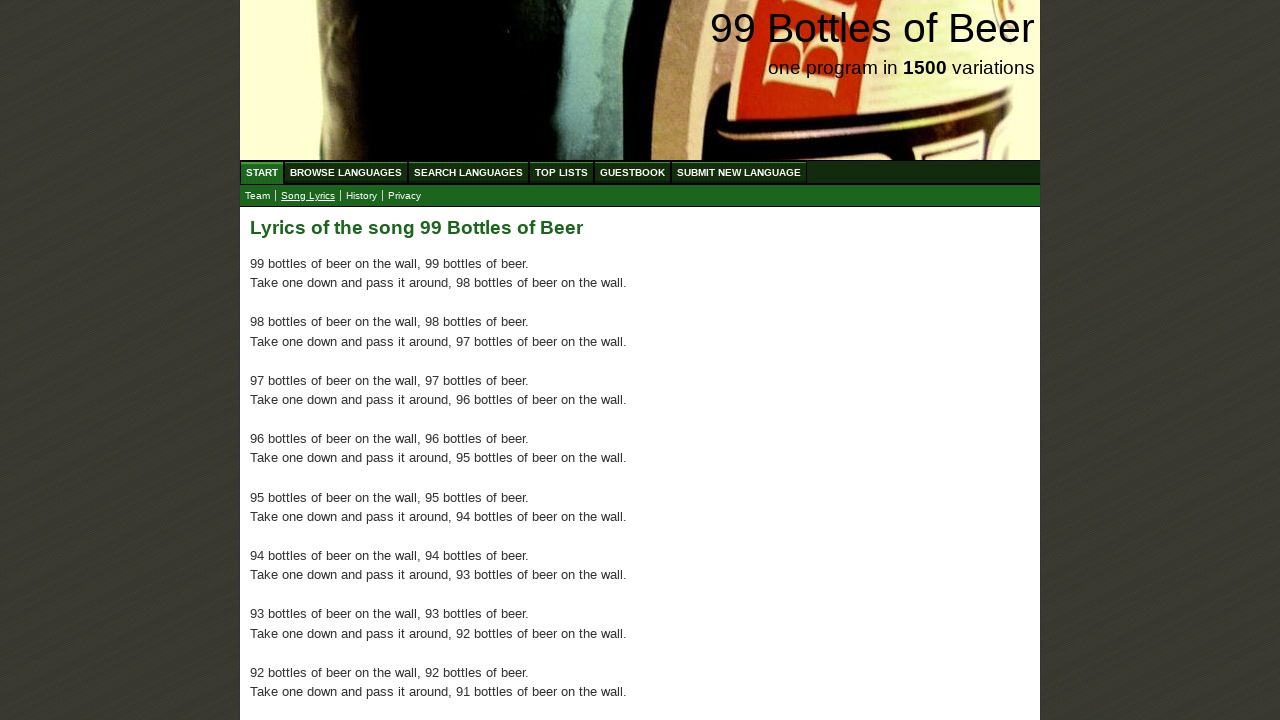

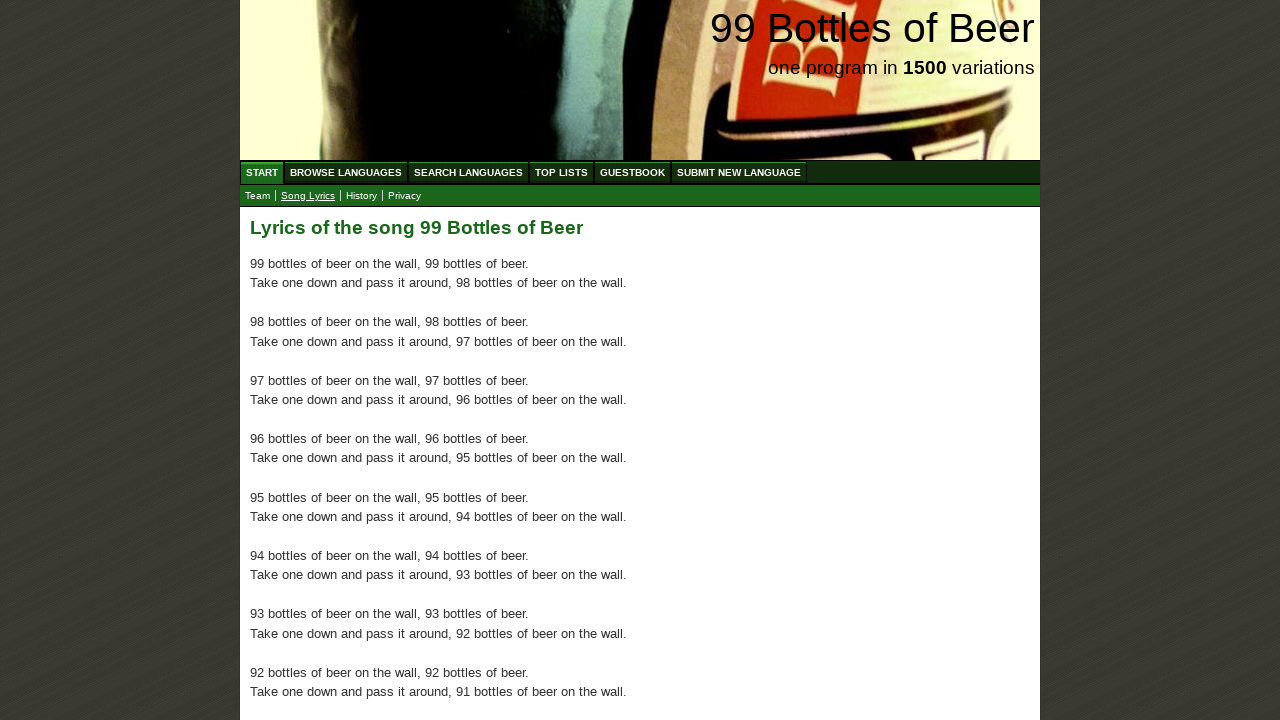